Navigates to the ebow4life.net website and verifies the page loads successfully

Starting URL: http://ebow4life.net/

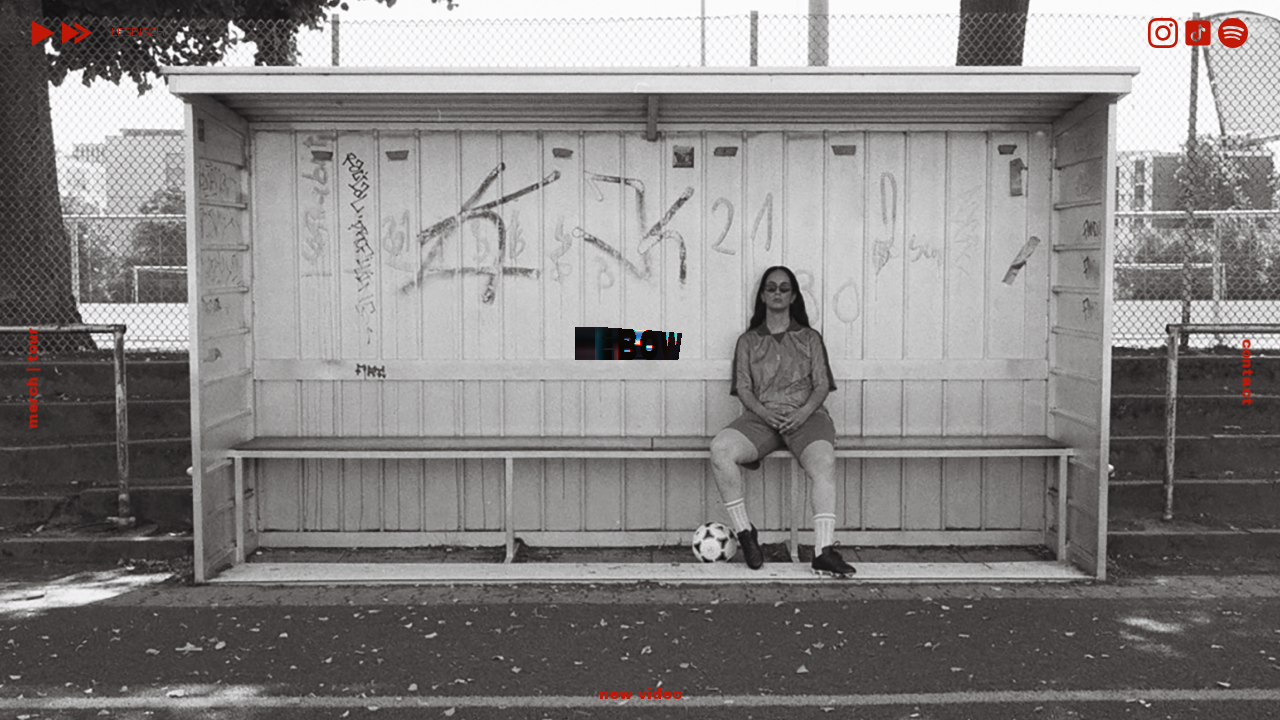

Waited for page DOM content to load
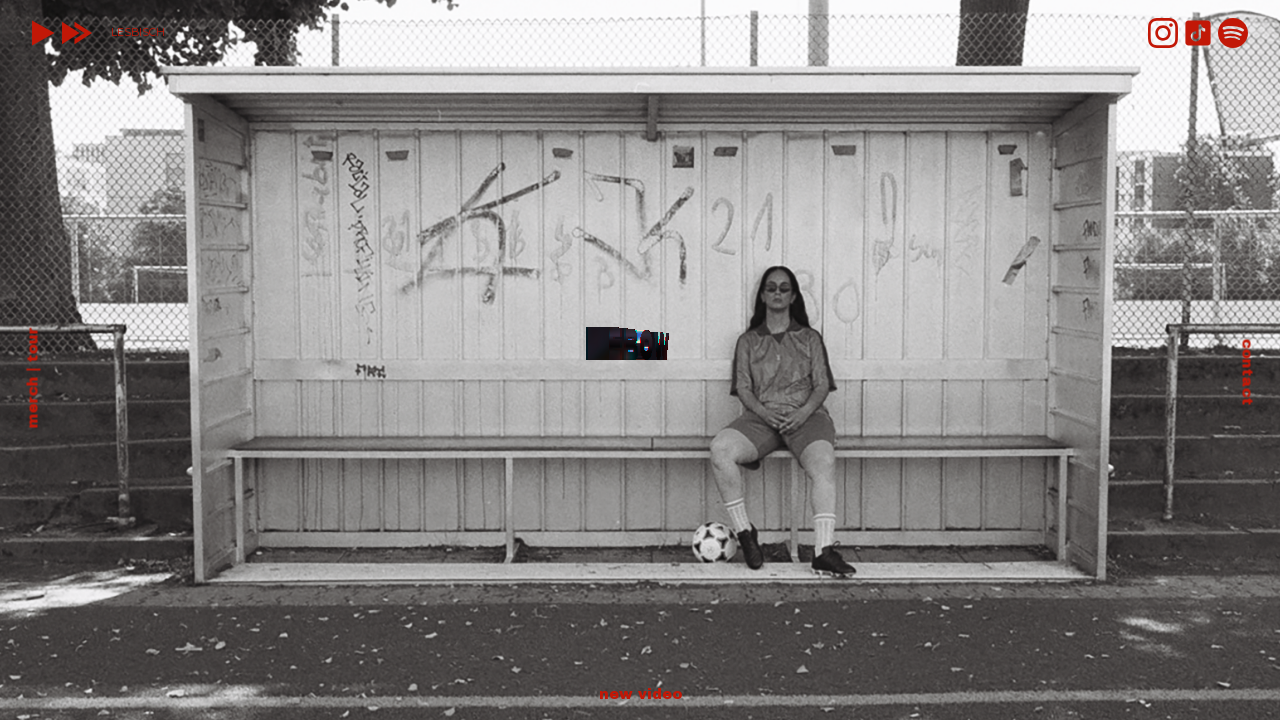

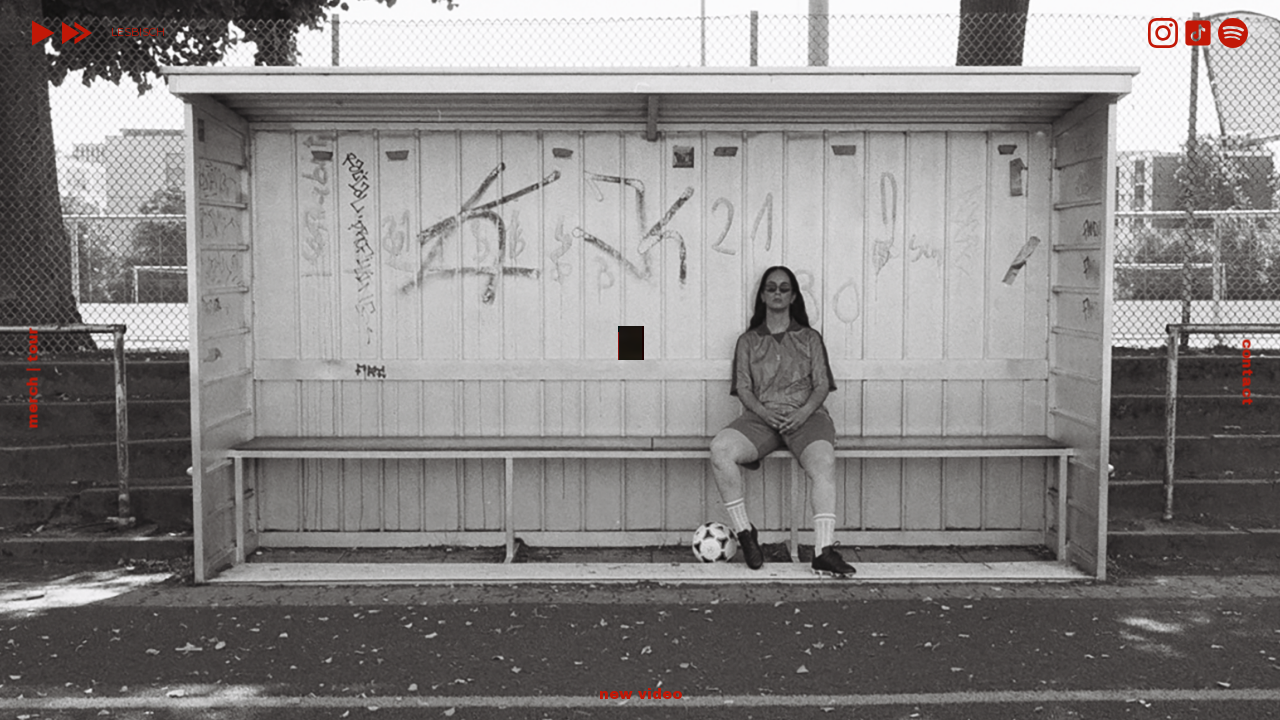